Tests password field input functionality on login page by entering a password

Starting URL: https://dianacal-18.github.io/StoreProject/login.html

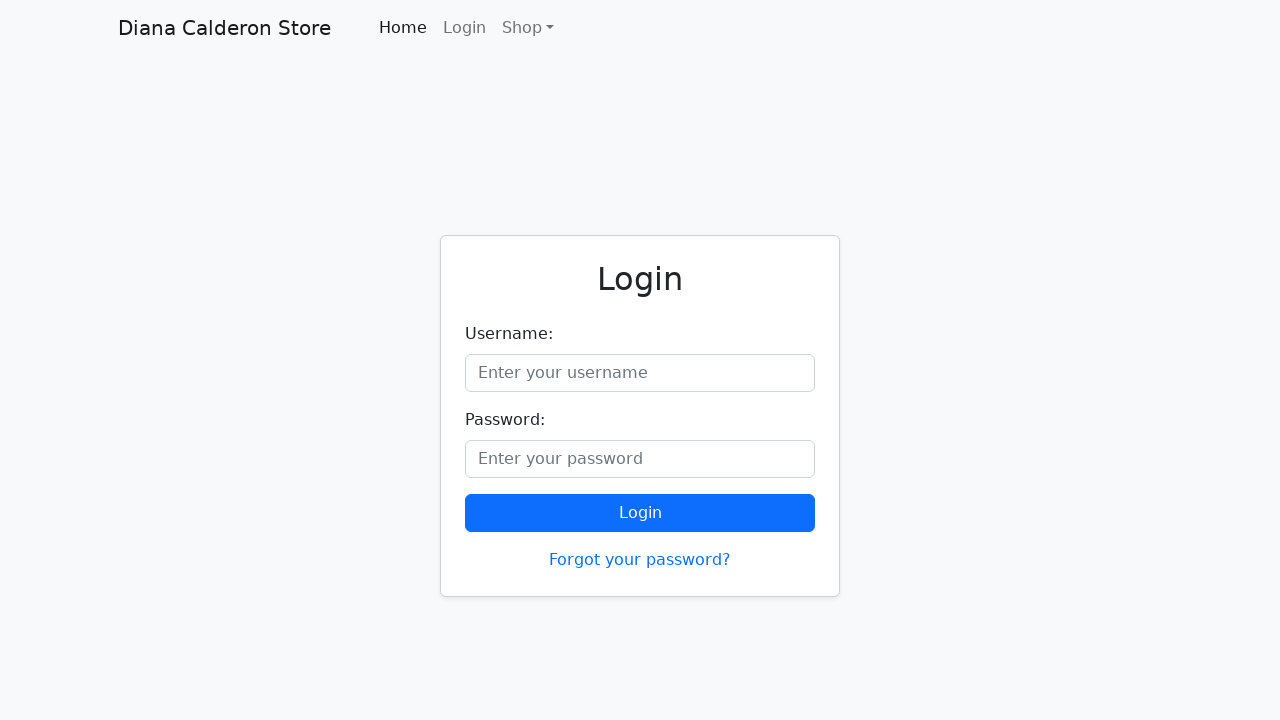

Filled password field with password value on #password
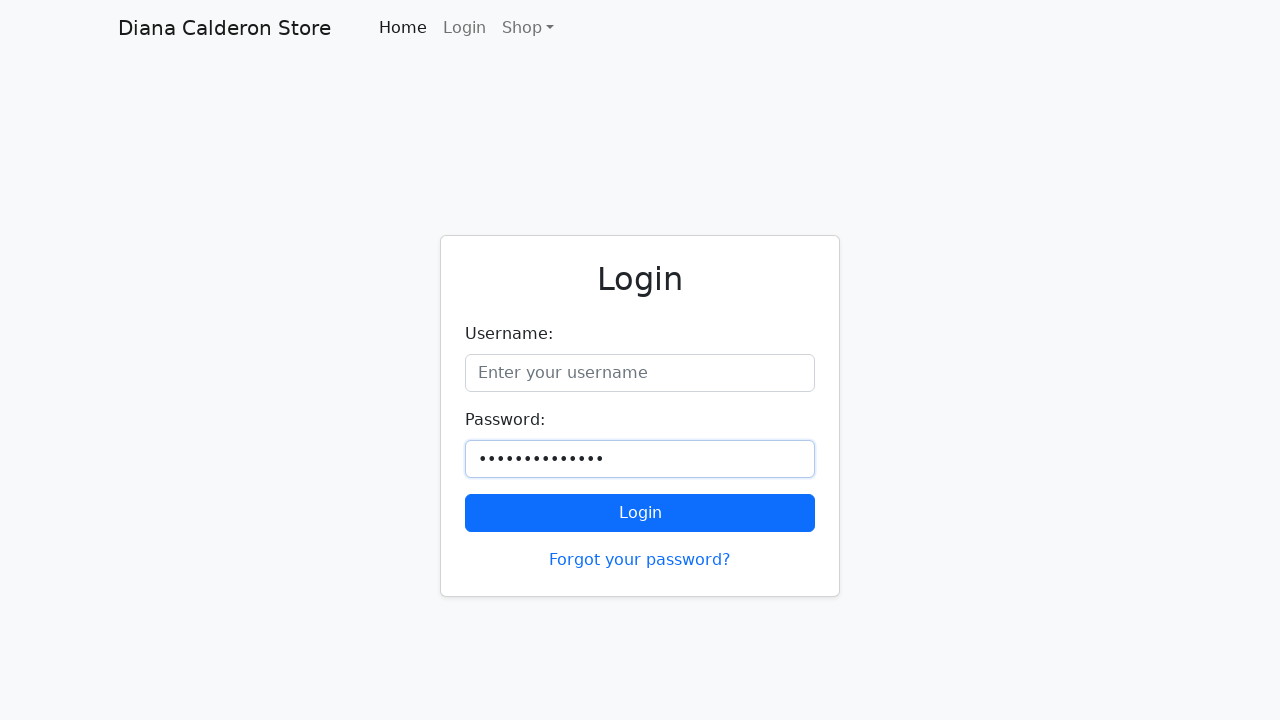

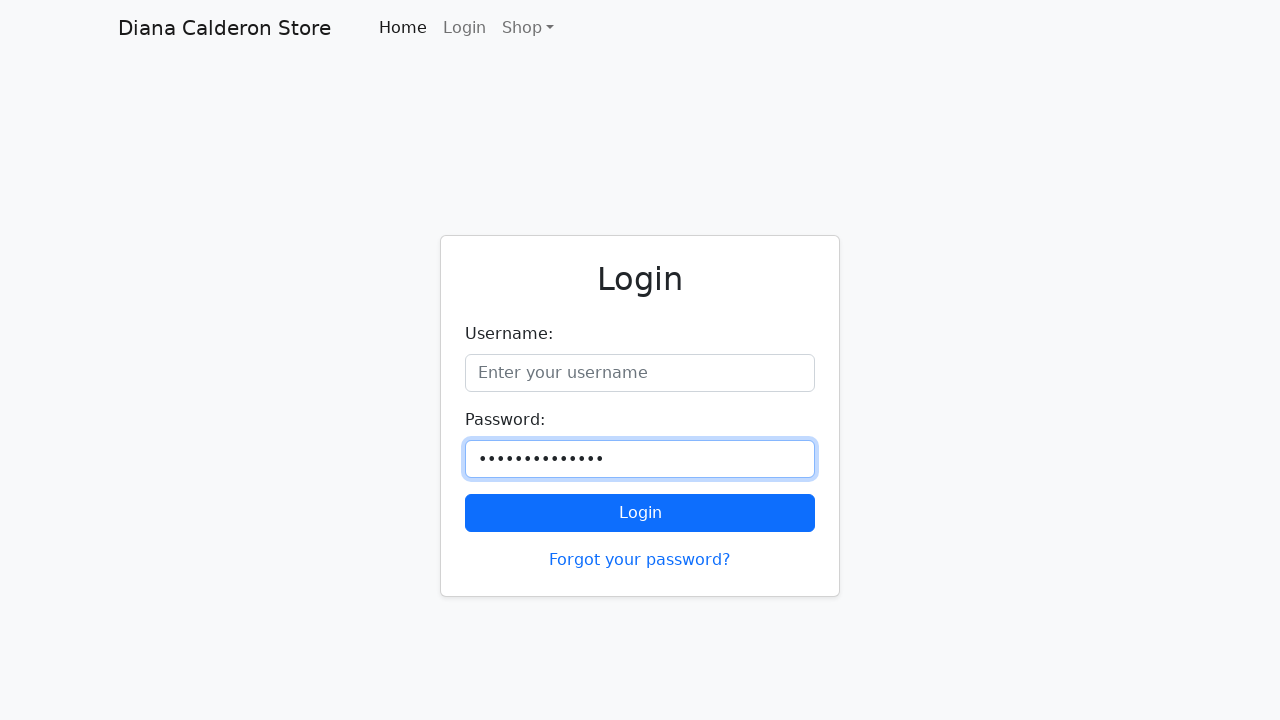